Tests navigation by clicking on Browse Languages menu and then returning to the Start page, verifying the welcome title is displayed.

Starting URL: http://www.99-bottles-of-beer.net/

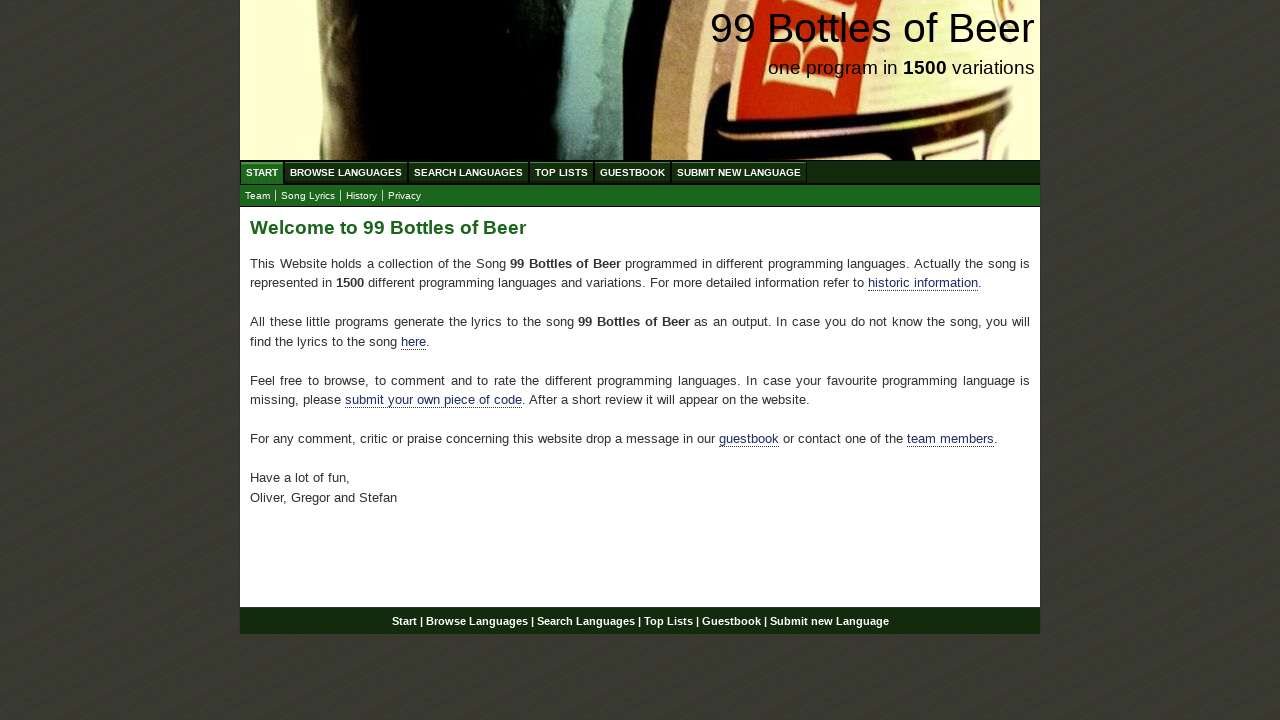

Clicked on Browse Languages menu link at (346, 172) on xpath=//li/a[@href='/abc.html']
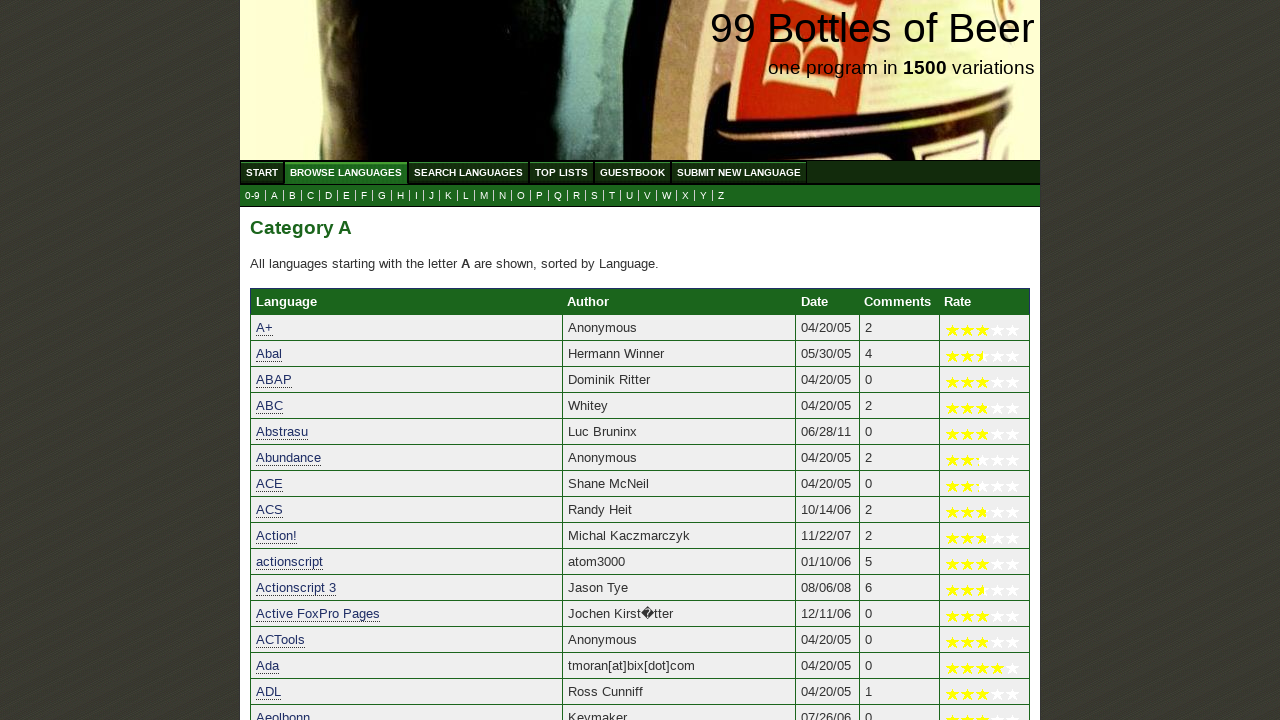

Clicked on Start menu link to return to homepage at (262, 172) on xpath=//li/a[@href='/']
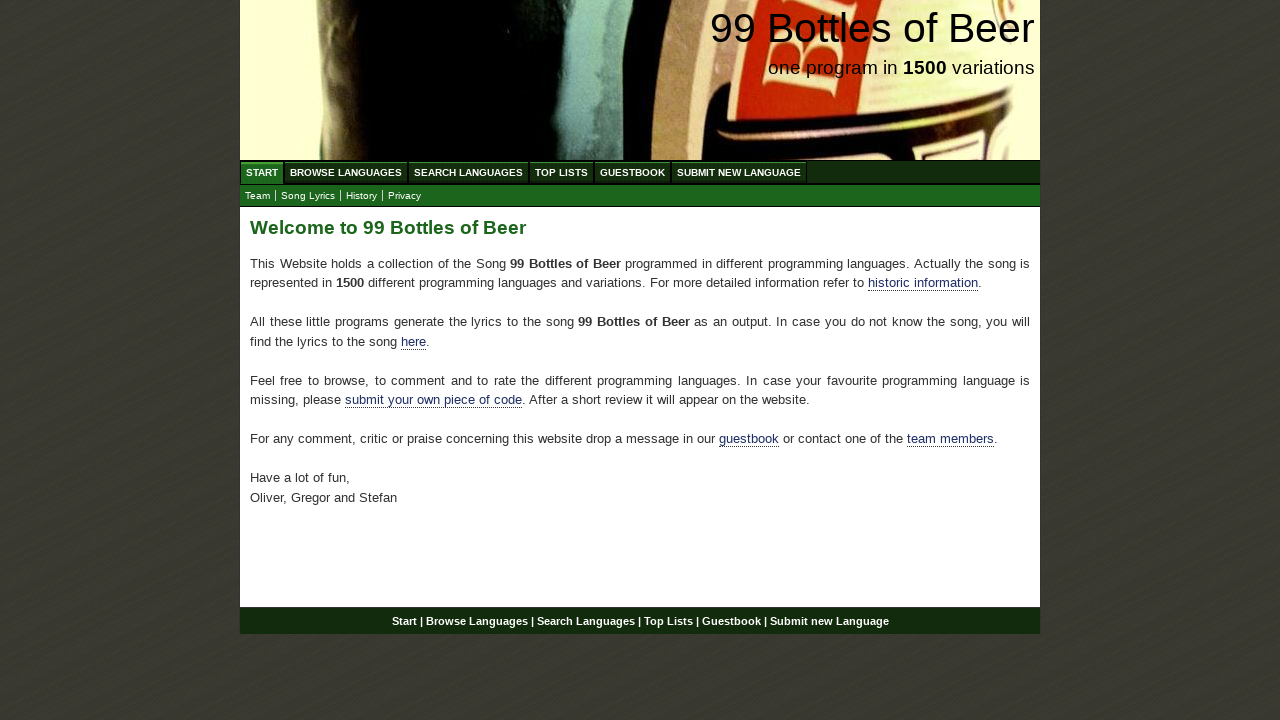

Welcome title heading verified on Start page
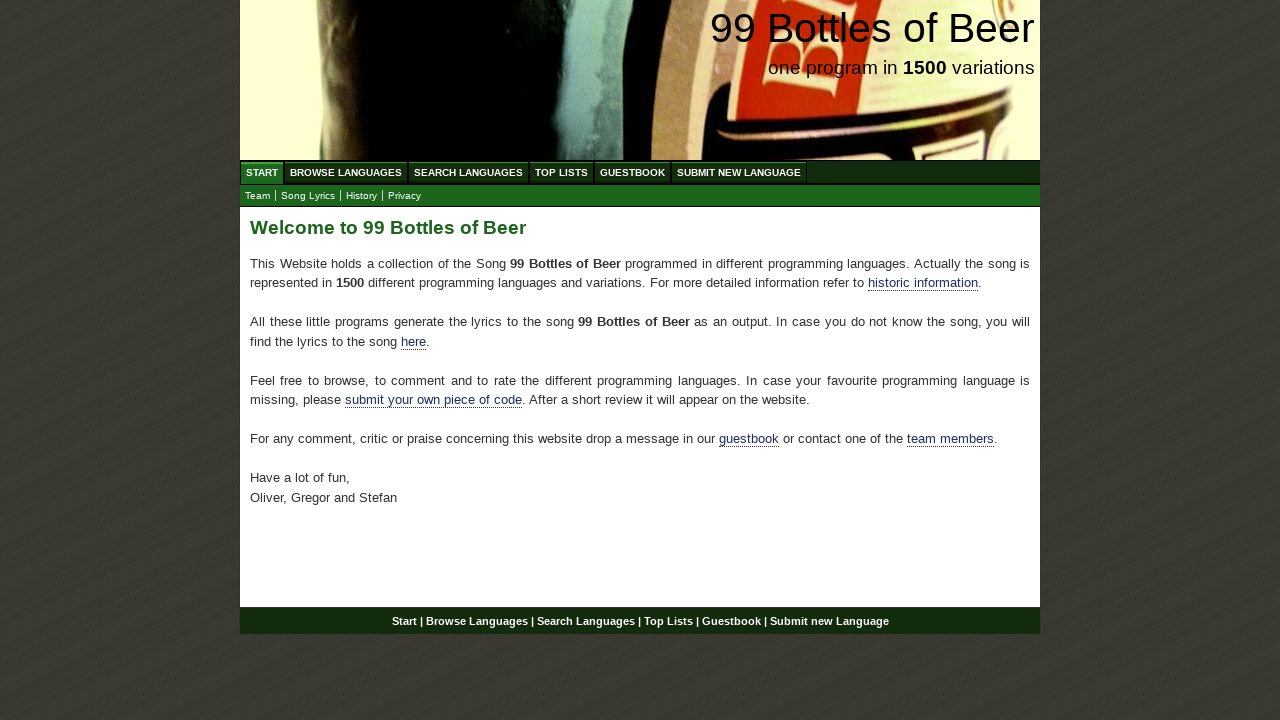

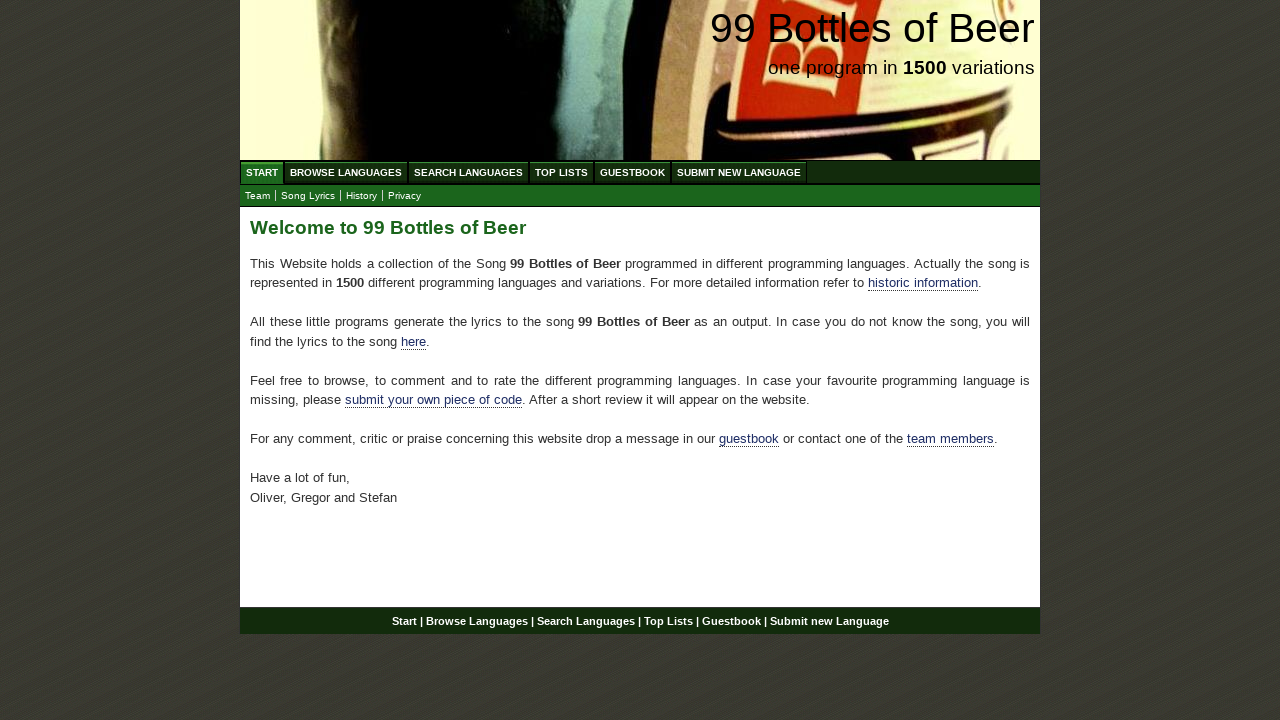